Tests state dropdown selection by selecting Illinois, Virginia, and California using different selection methods (visible text, value, index), then verifies California is the final selected option.

Starting URL: https://practice.cydeo.com/dropdown

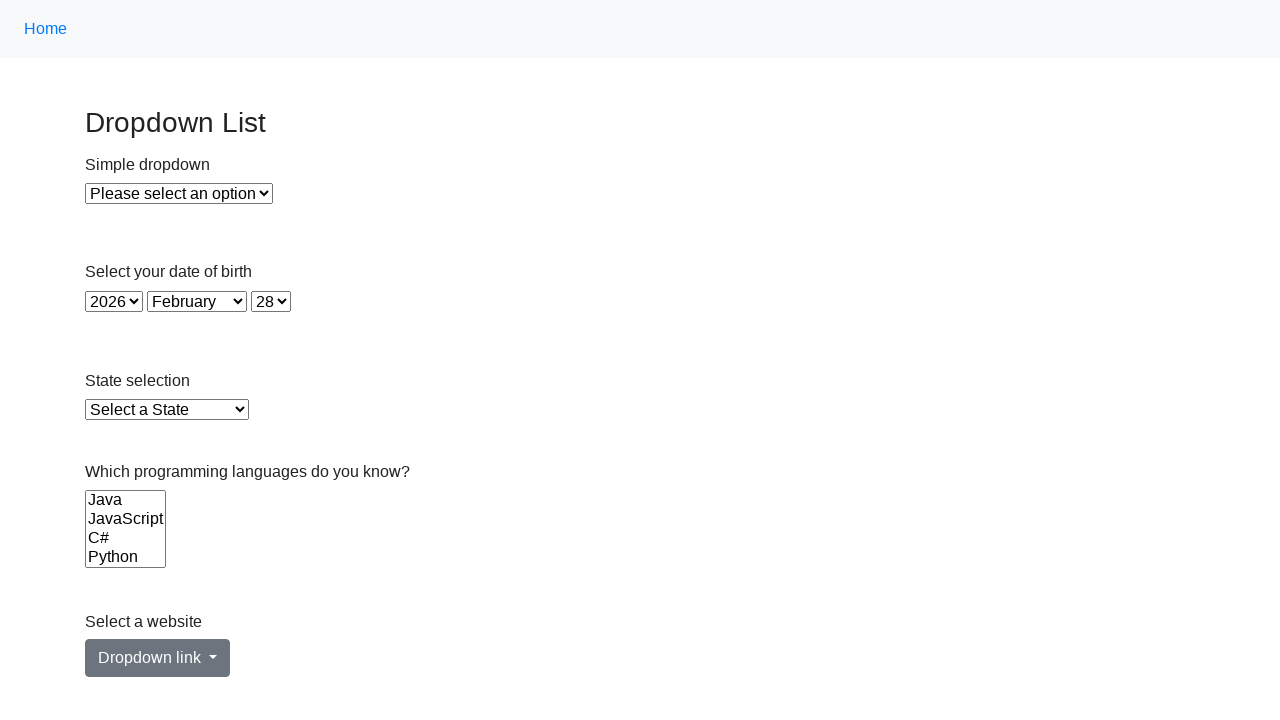

Selected Illinois by visible text from state dropdown on select#state
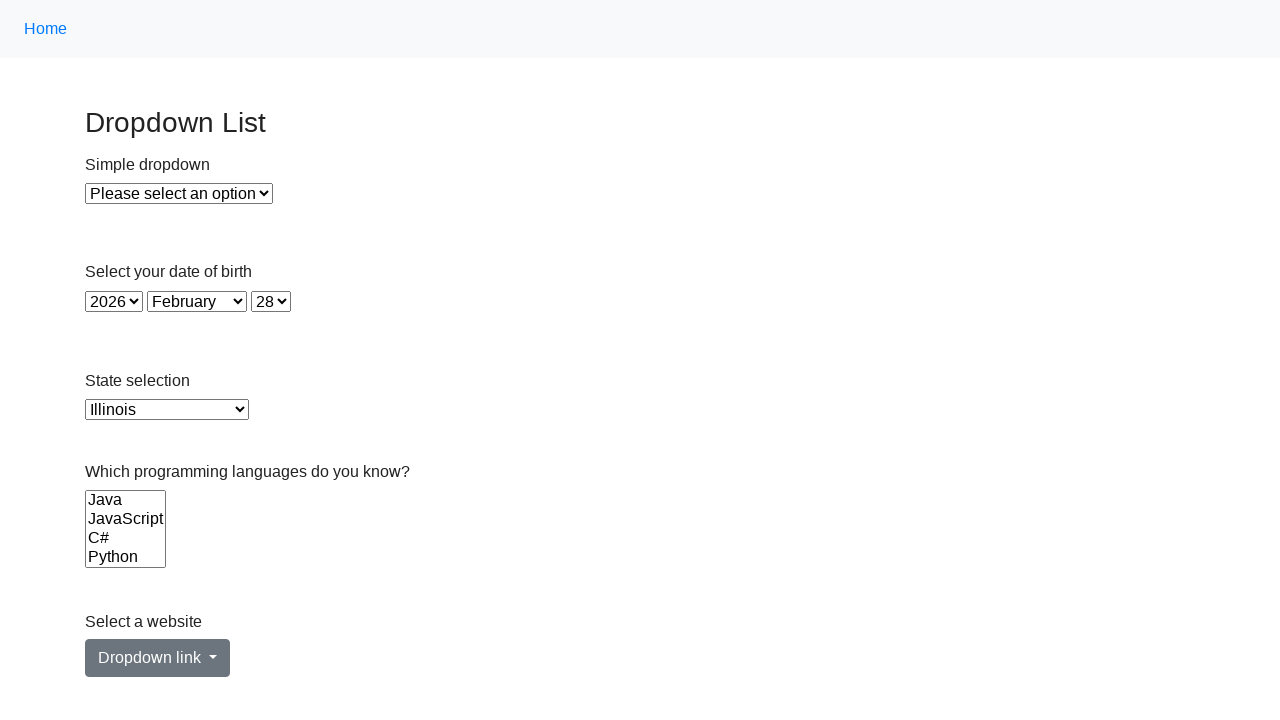

Selected Virginia by value from state dropdown on select#state
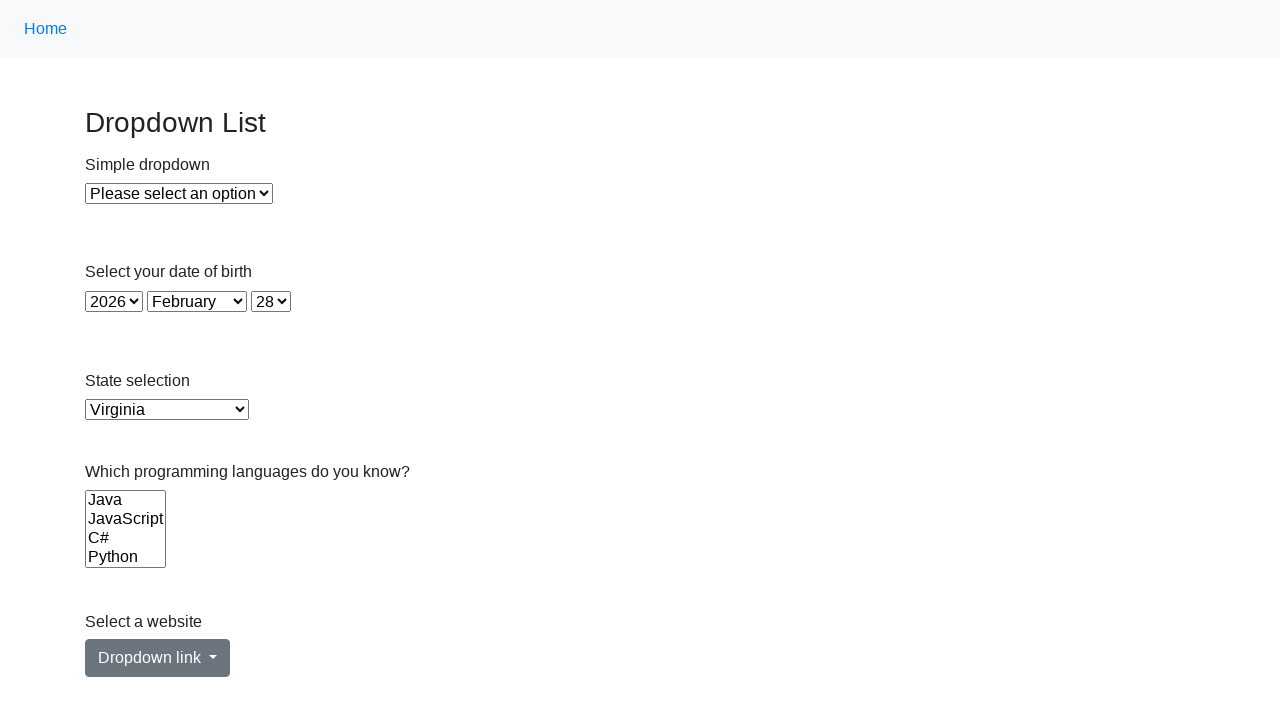

Selected California by index (5) from state dropdown on select#state
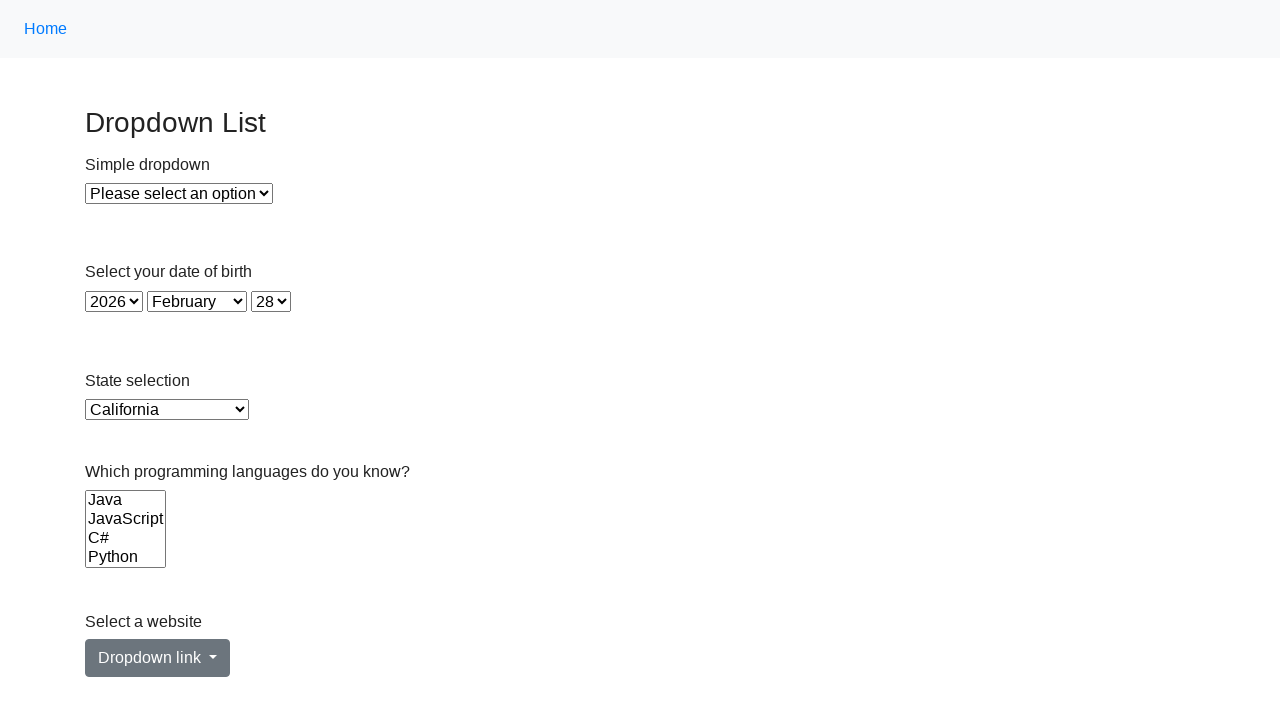

Located the currently selected option in state dropdown
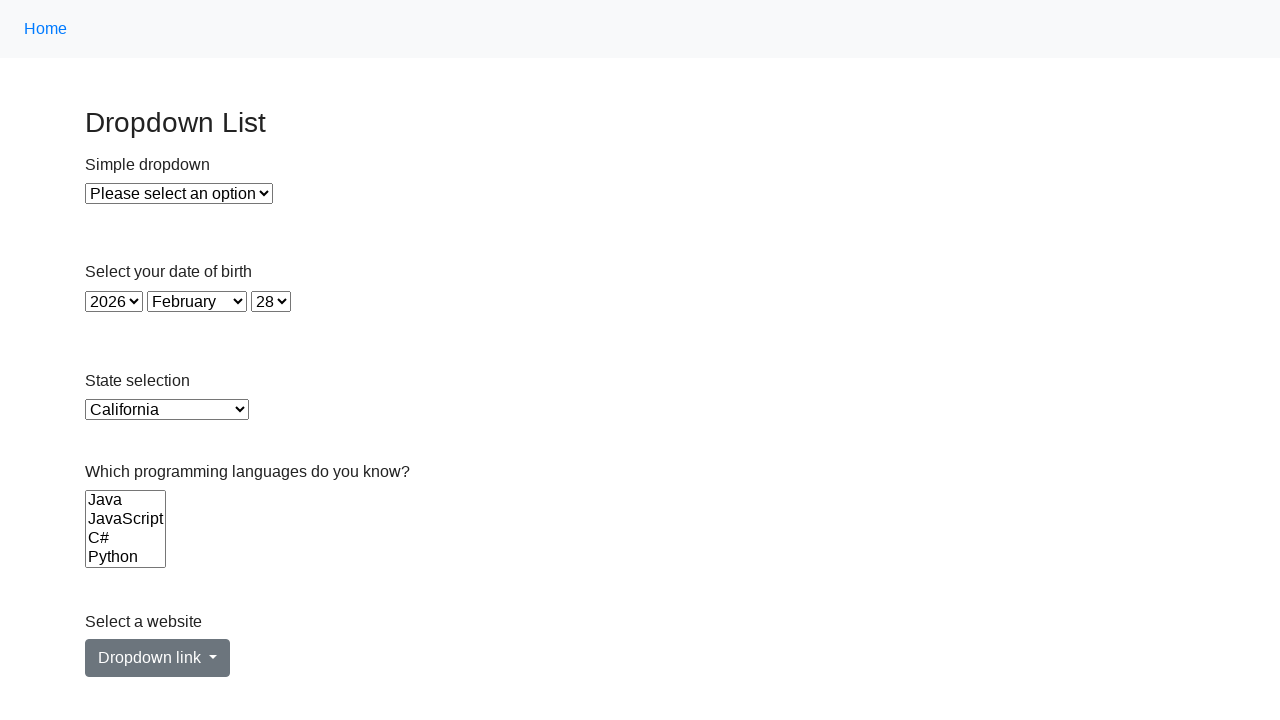

Verified that California is the final selected option
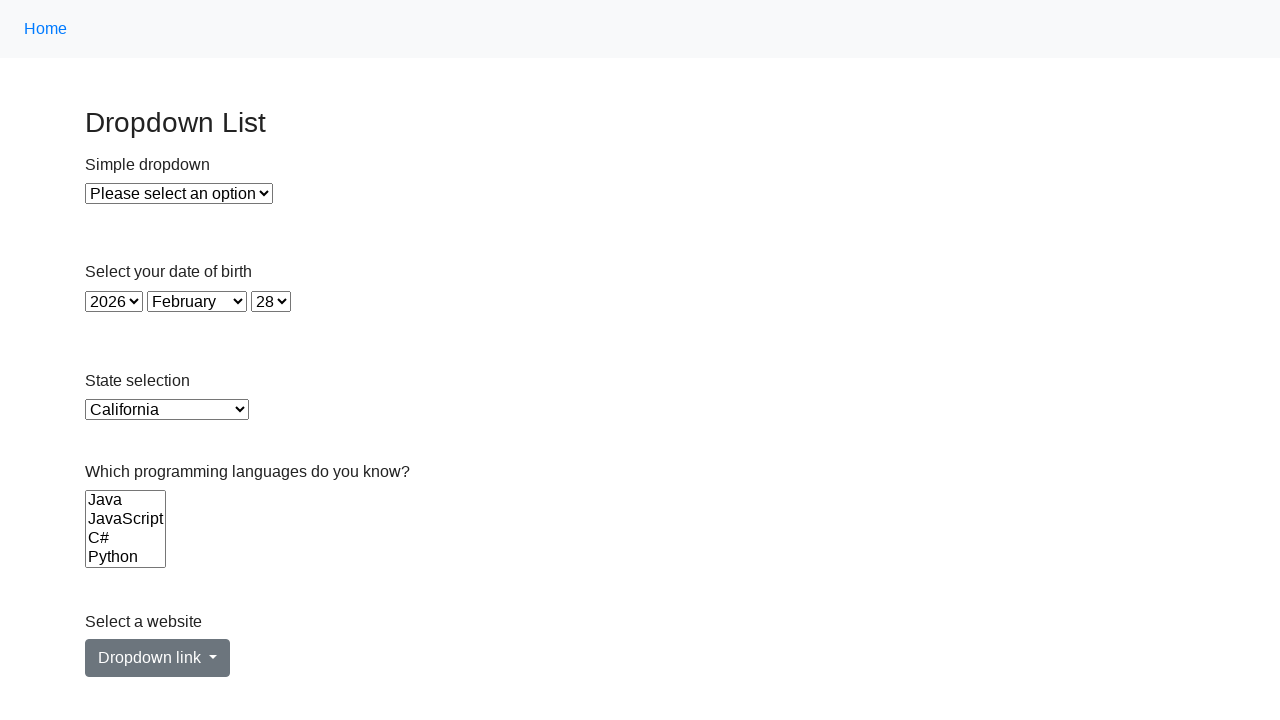

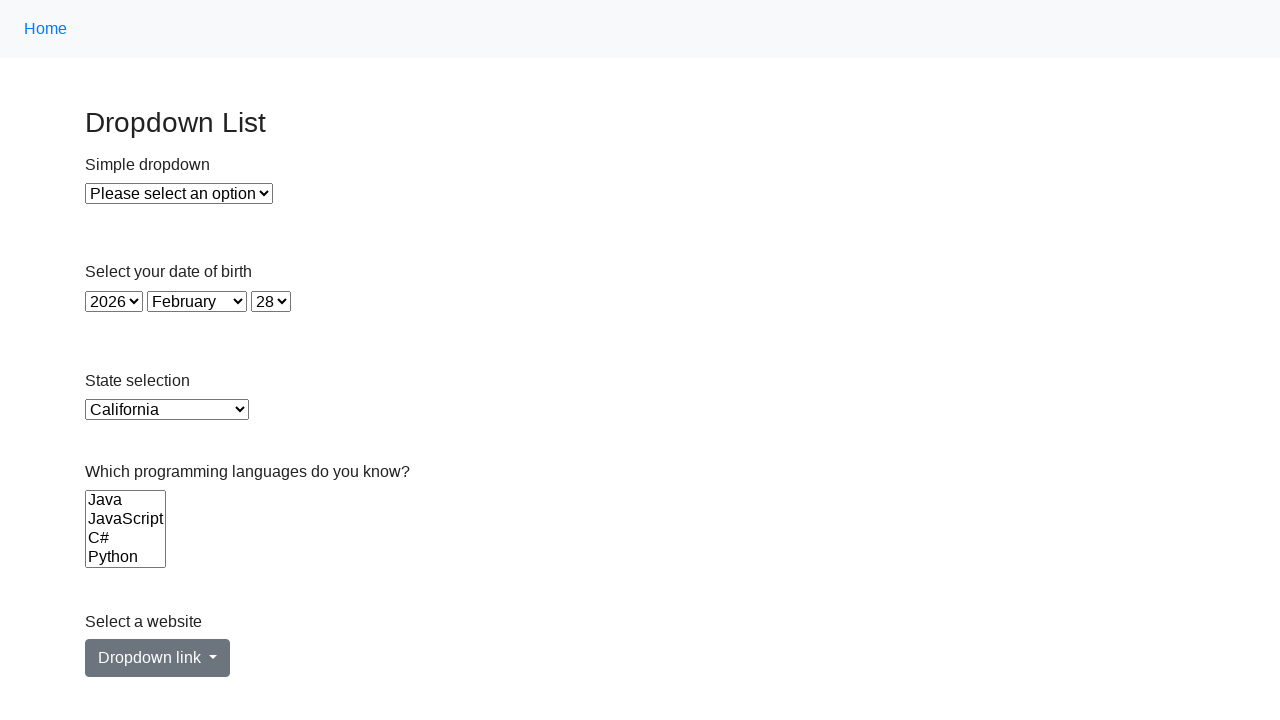